Tests email form submission on a coffee shop website by clicking a button to open a form, filling in an email address, and submitting the form.

Starting URL: https://mypollycoffee.tilda.ws

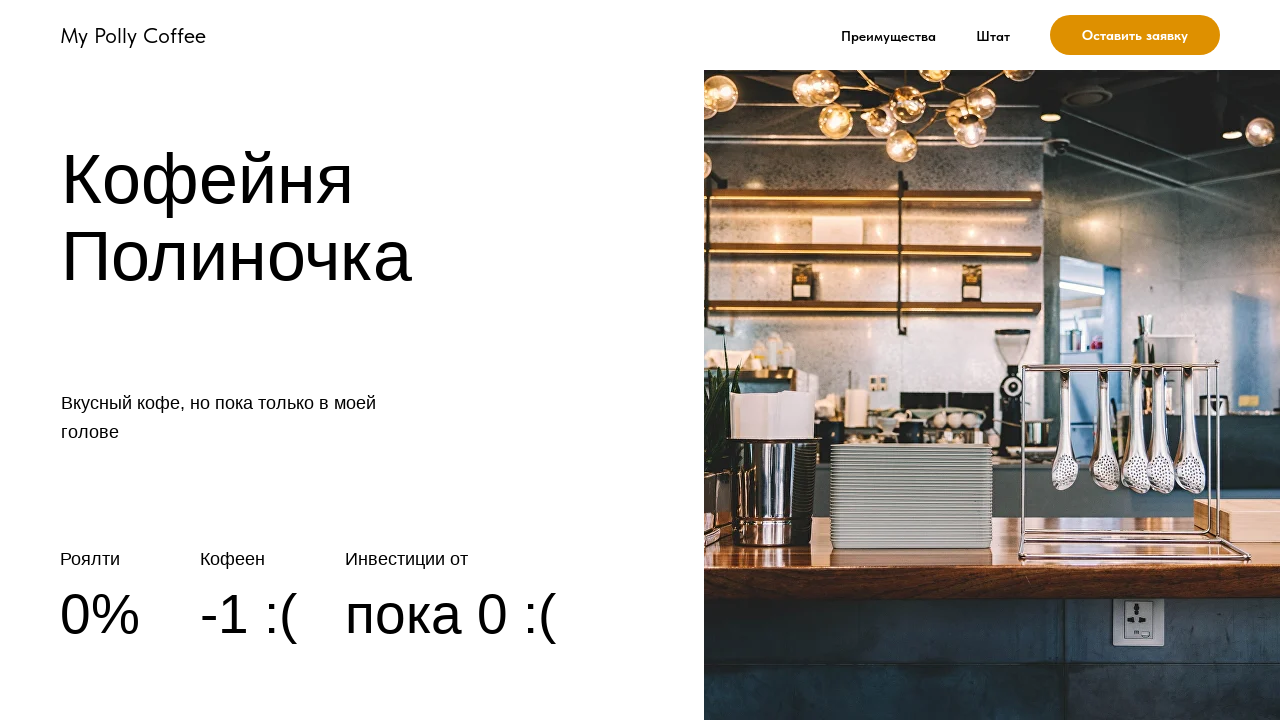

Clicked button to open email form modal at (1135, 35) on .t-btn td
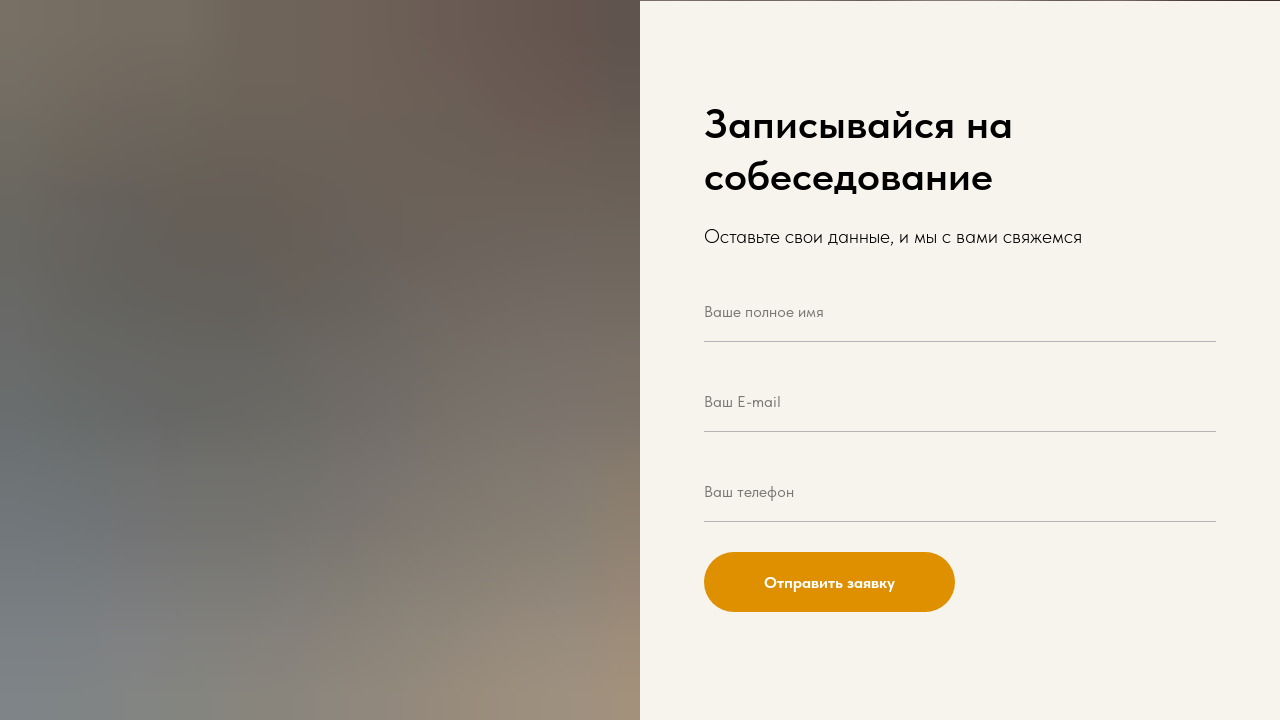

Clicked on email input field at (960, 402) on #input_1518534405414
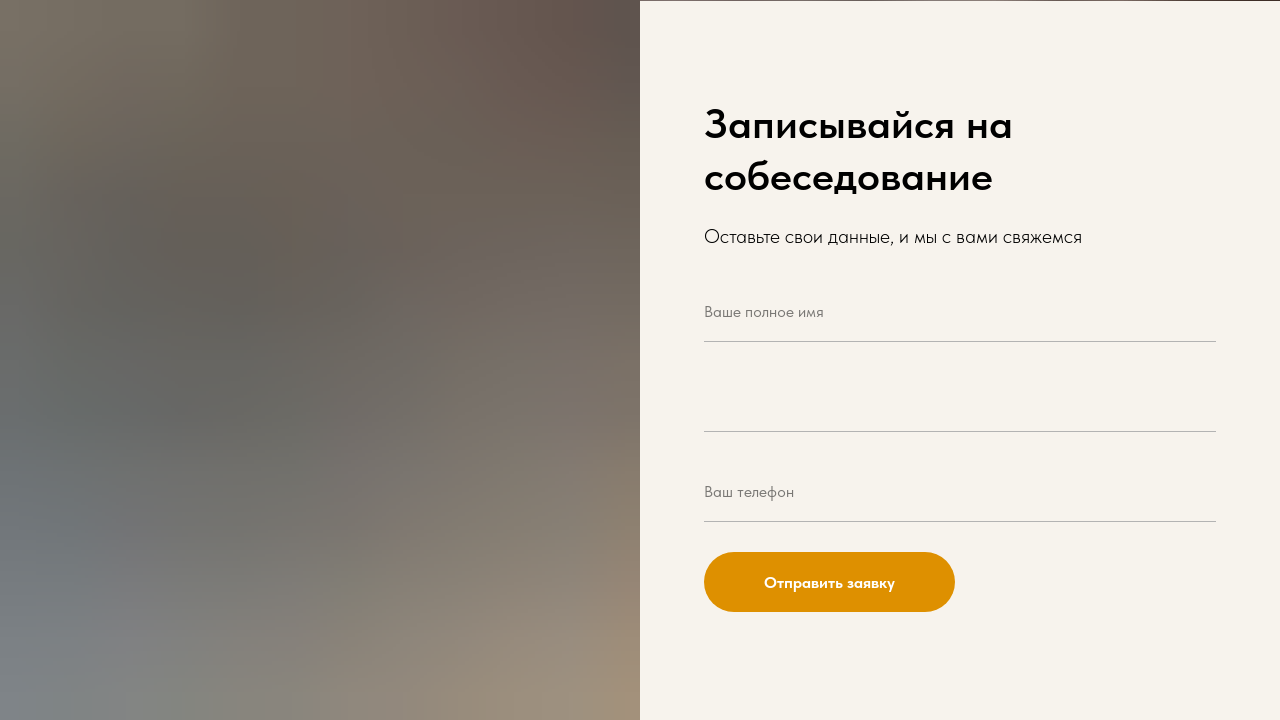

Filled email field with 'coffeelover2024@gmail.com' on #input_1518534405414
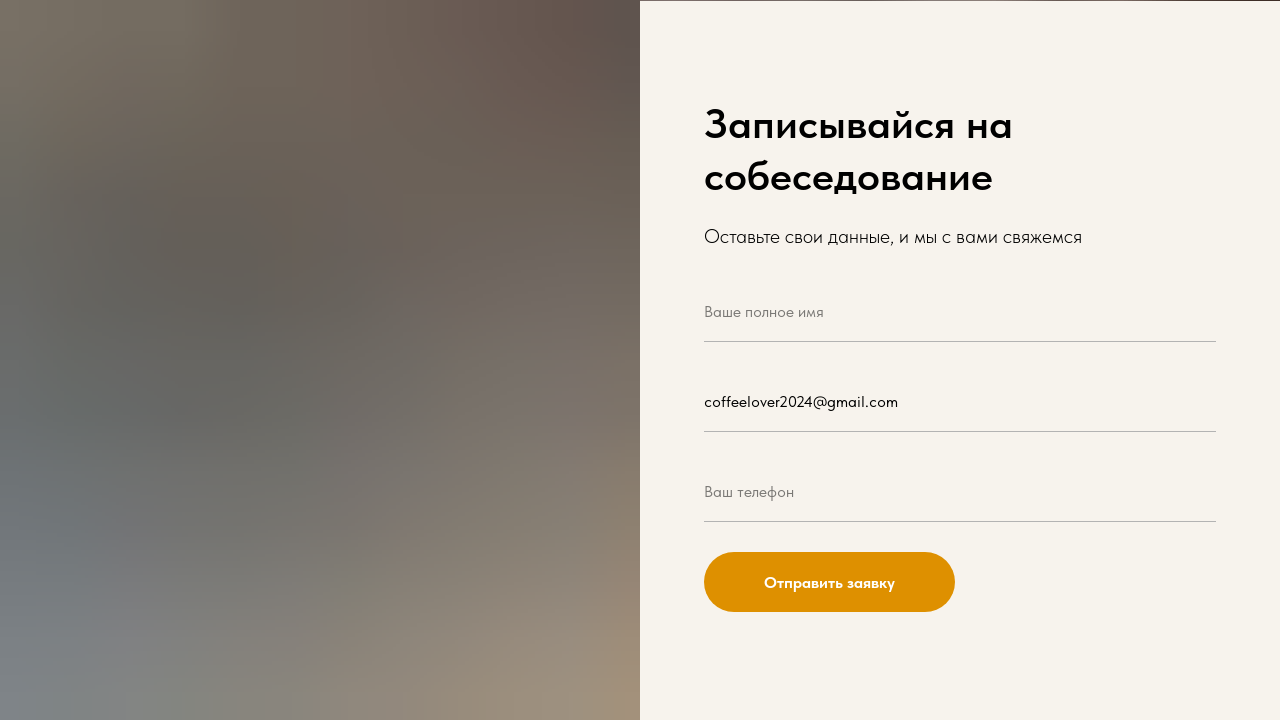

Clicked submit button to submit email form at (830, 582) on .t-submit
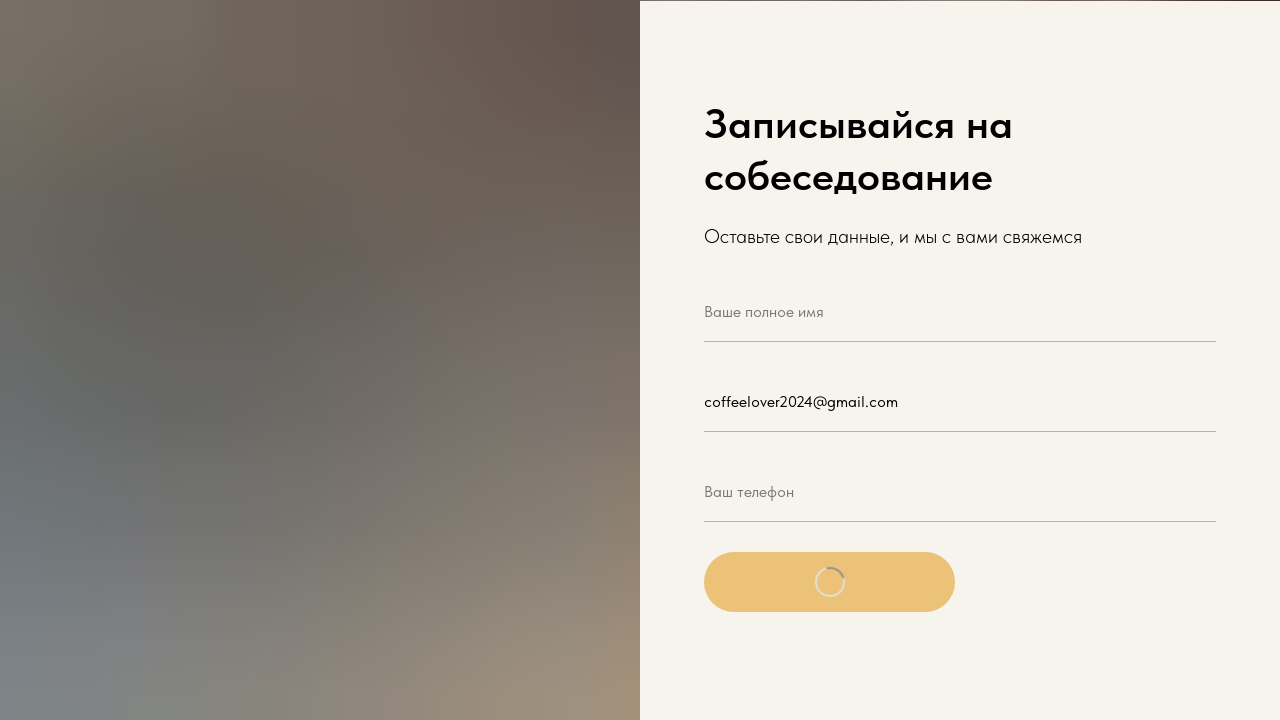

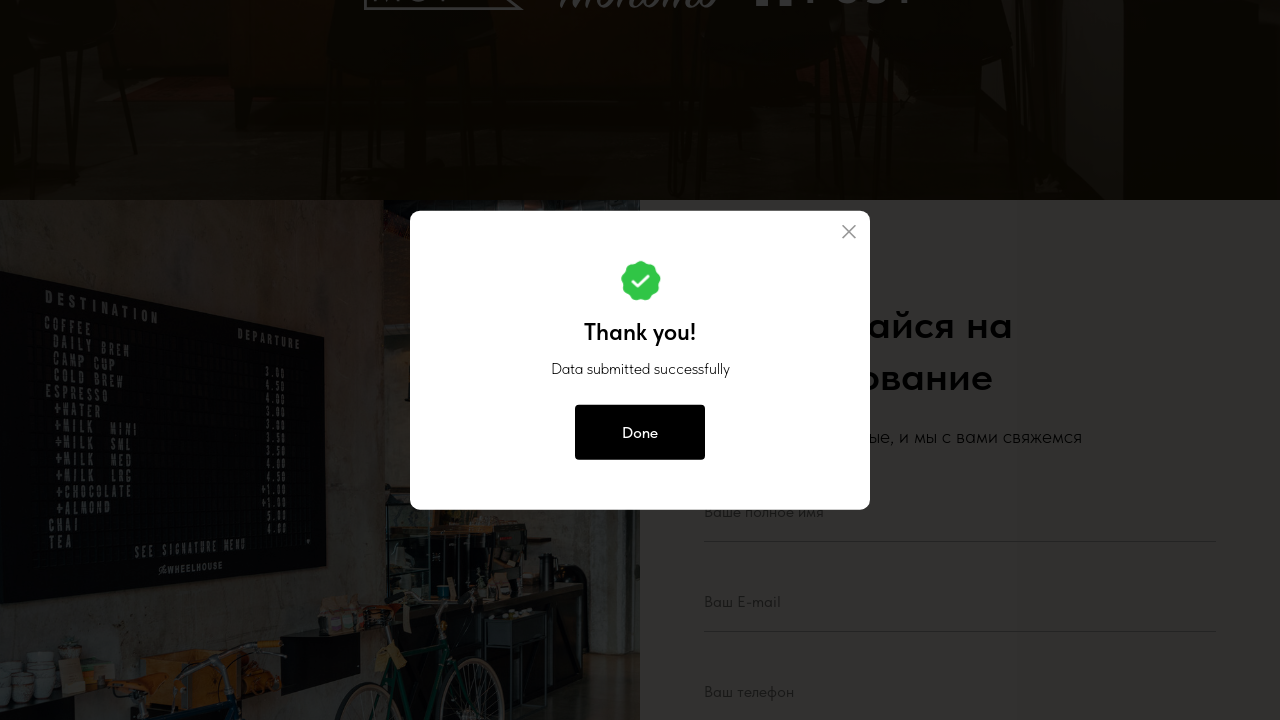